Navigates to jQuery UI slider demo page, switches to iframe, and selects a value from the minimum beds dropdown

Starting URL: http://jqueryui.com/slider/#hotelrooms

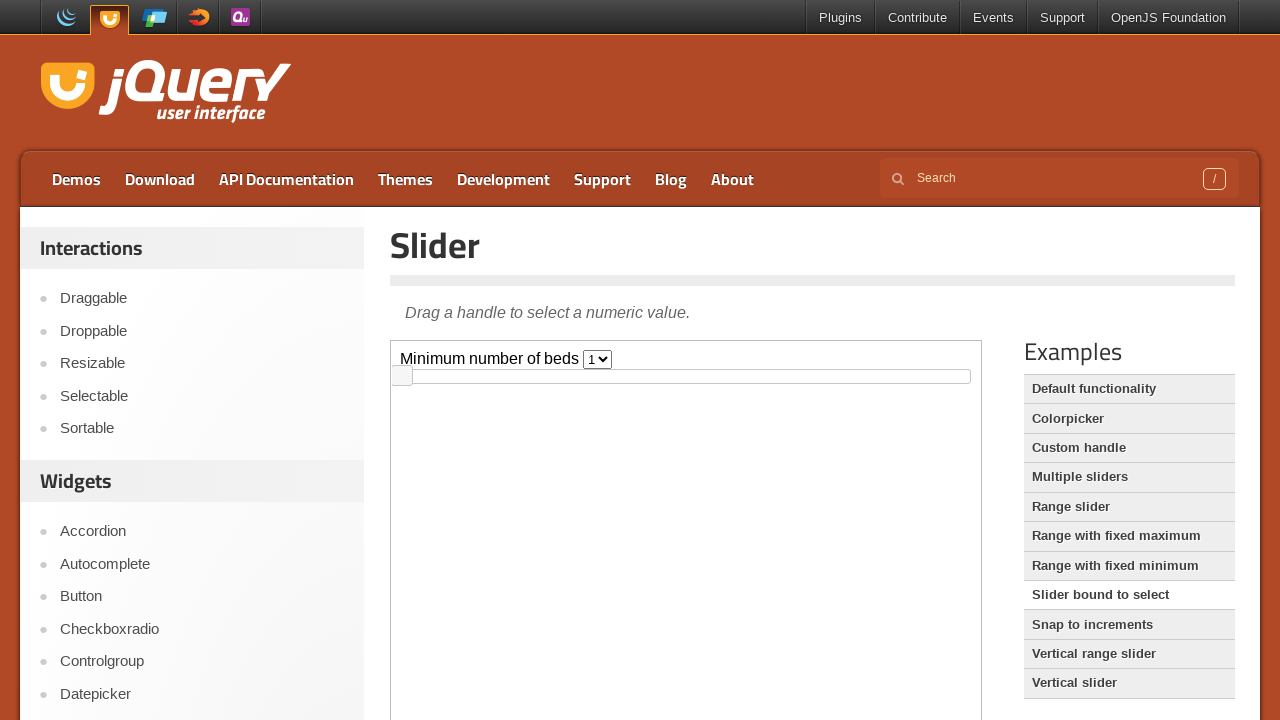

Navigated to jQuery UI slider demo page at http://jqueryui.com/slider/#hotelrooms
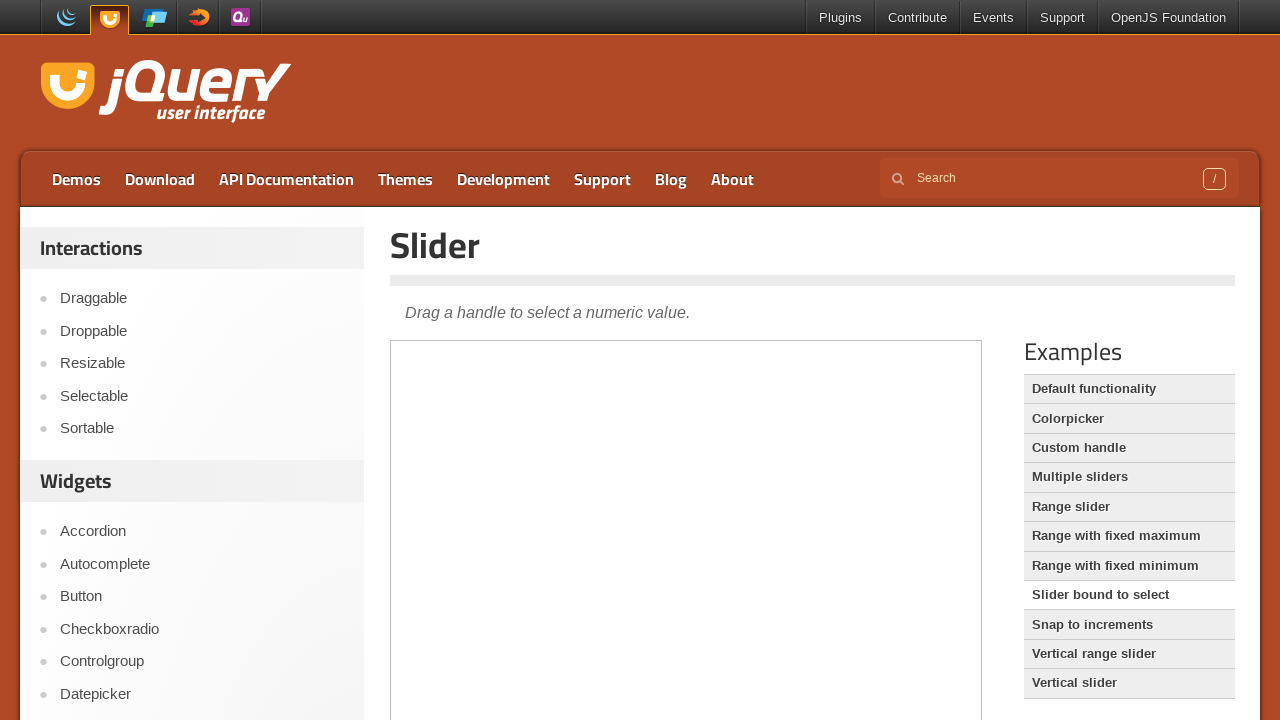

Located the iframe containing the slider demo
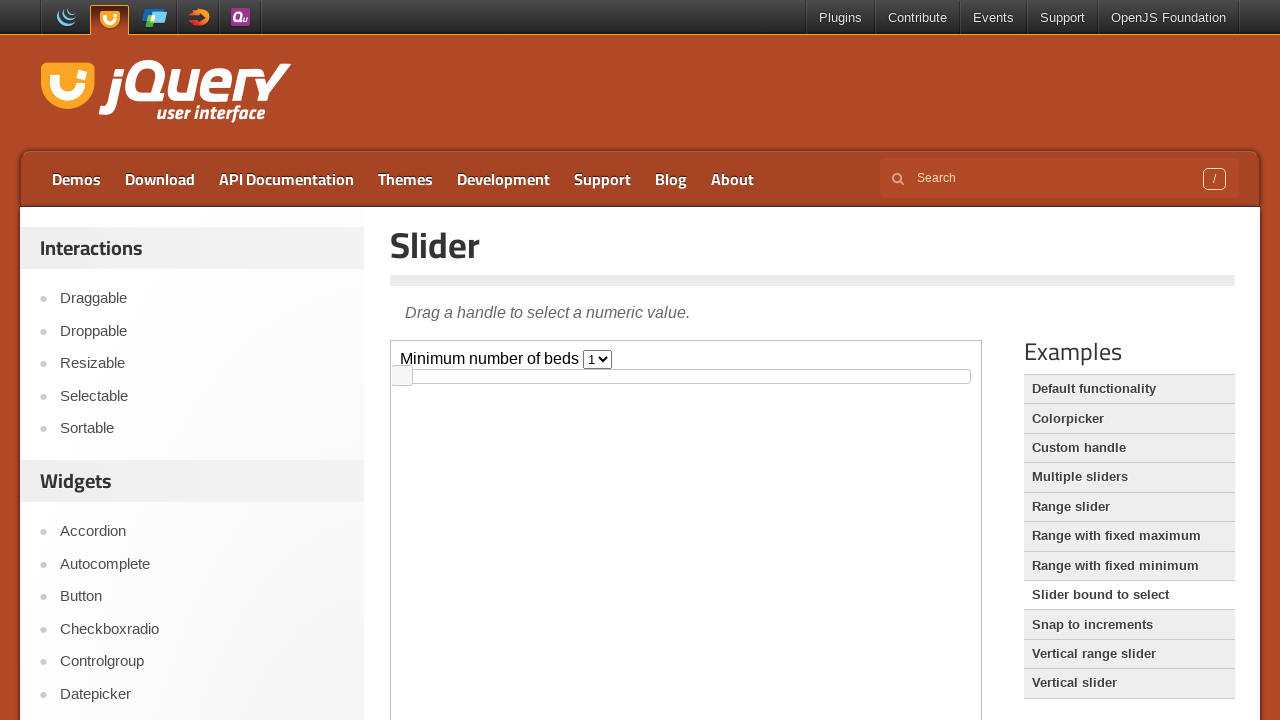

Selected value at index 4 (5 beds) from the minimum beds dropdown on iframe >> nth=0 >> internal:control=enter-frame >> #minbeds
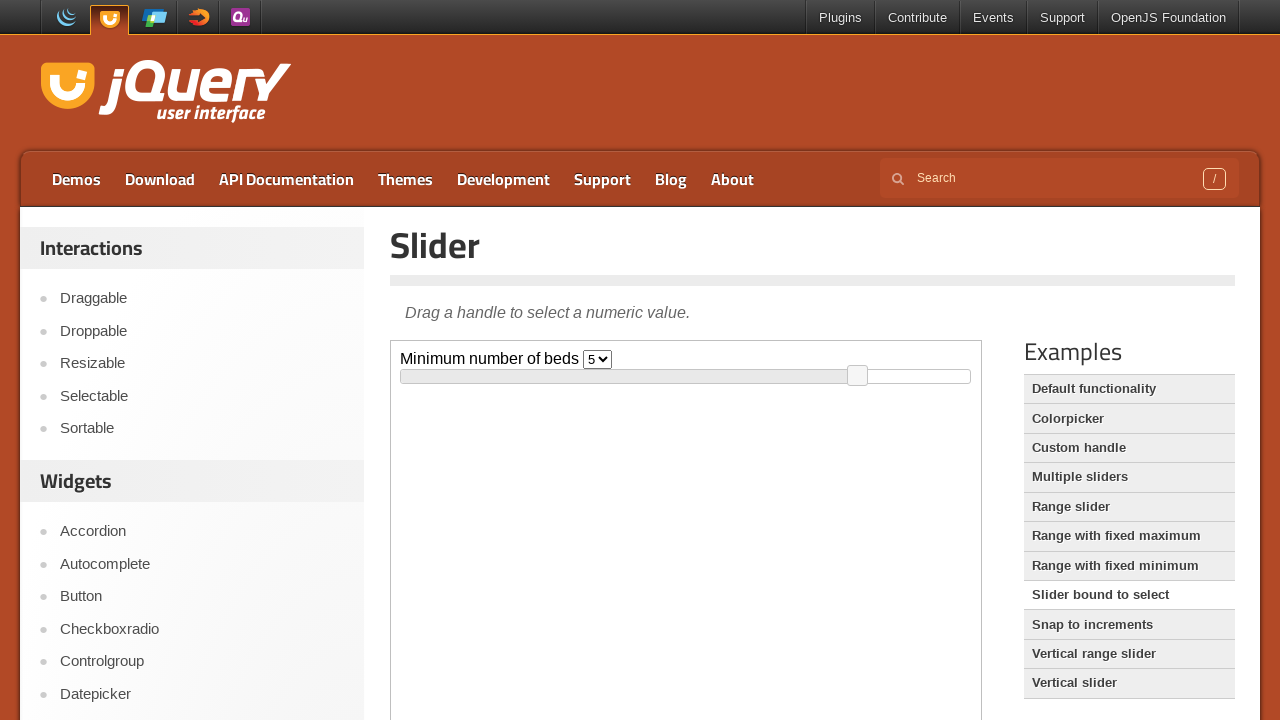

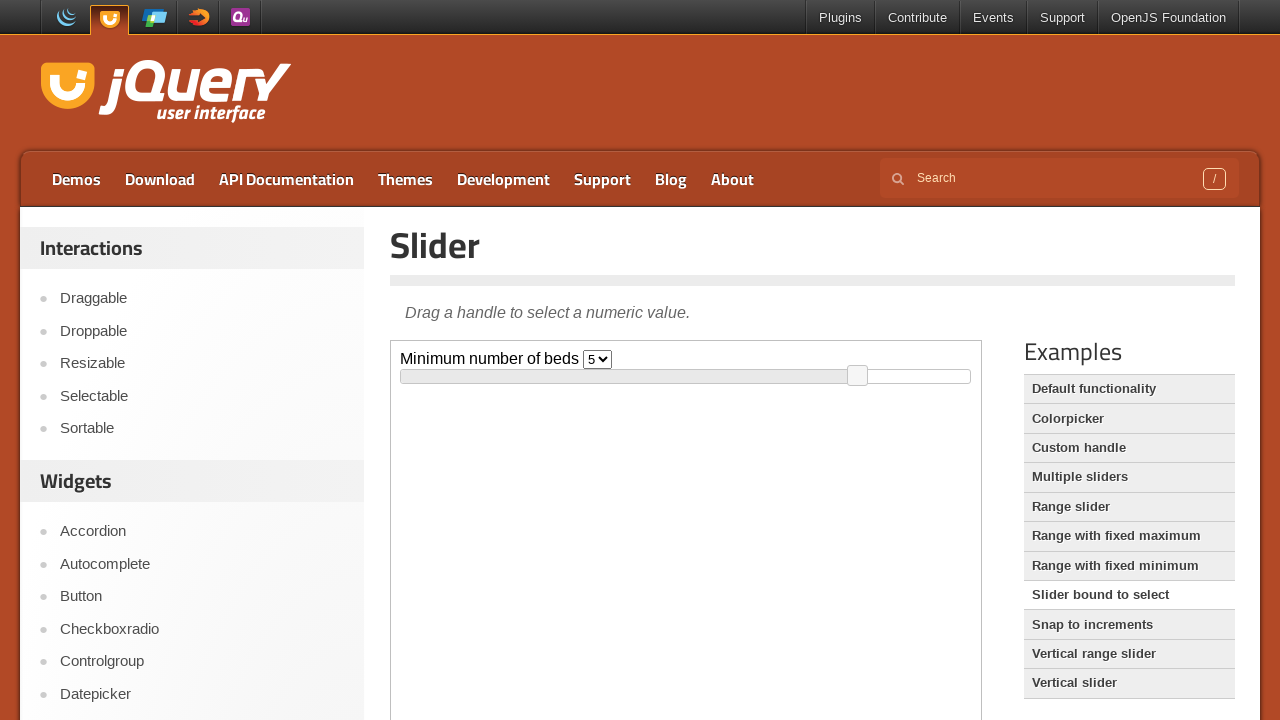